Tests popup and UI element validations including hiding/showing text elements, handling JavaScript dialogs, mouse hover actions, and interacting with elements inside an iframe.

Starting URL: https://rahulshettyacademy.com/AutomationPractice/

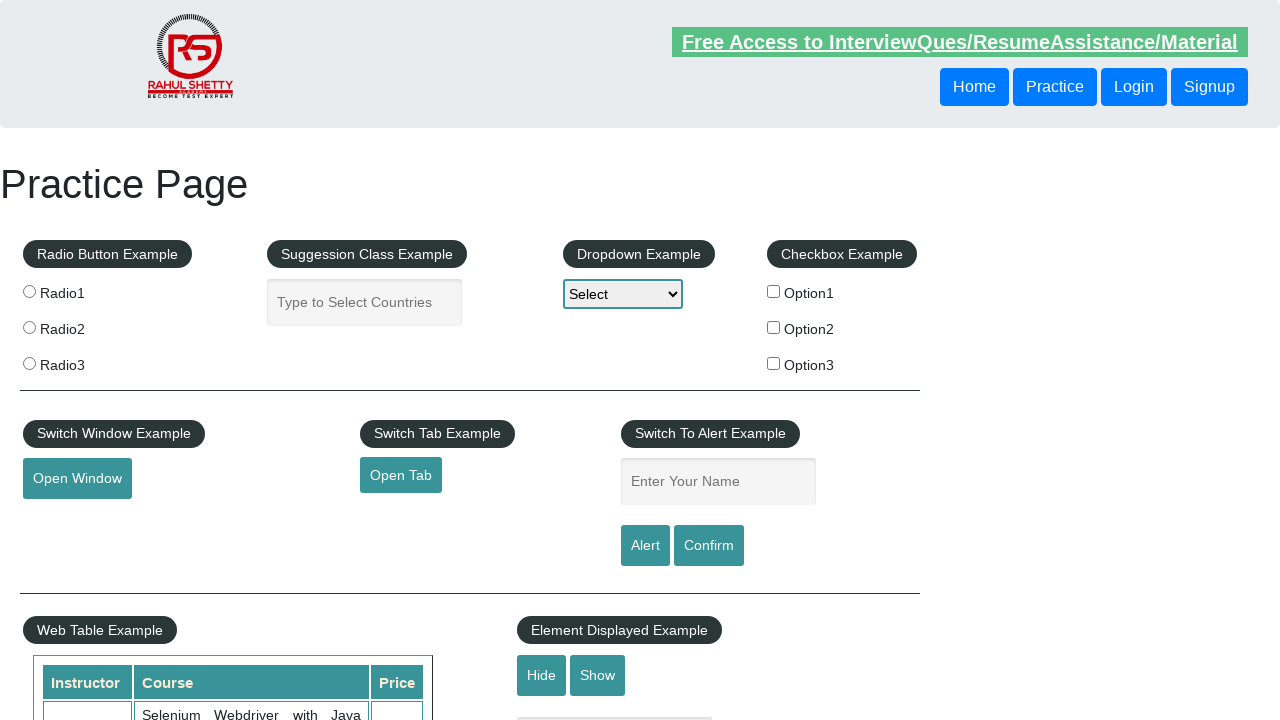

Verified that text element is initially visible
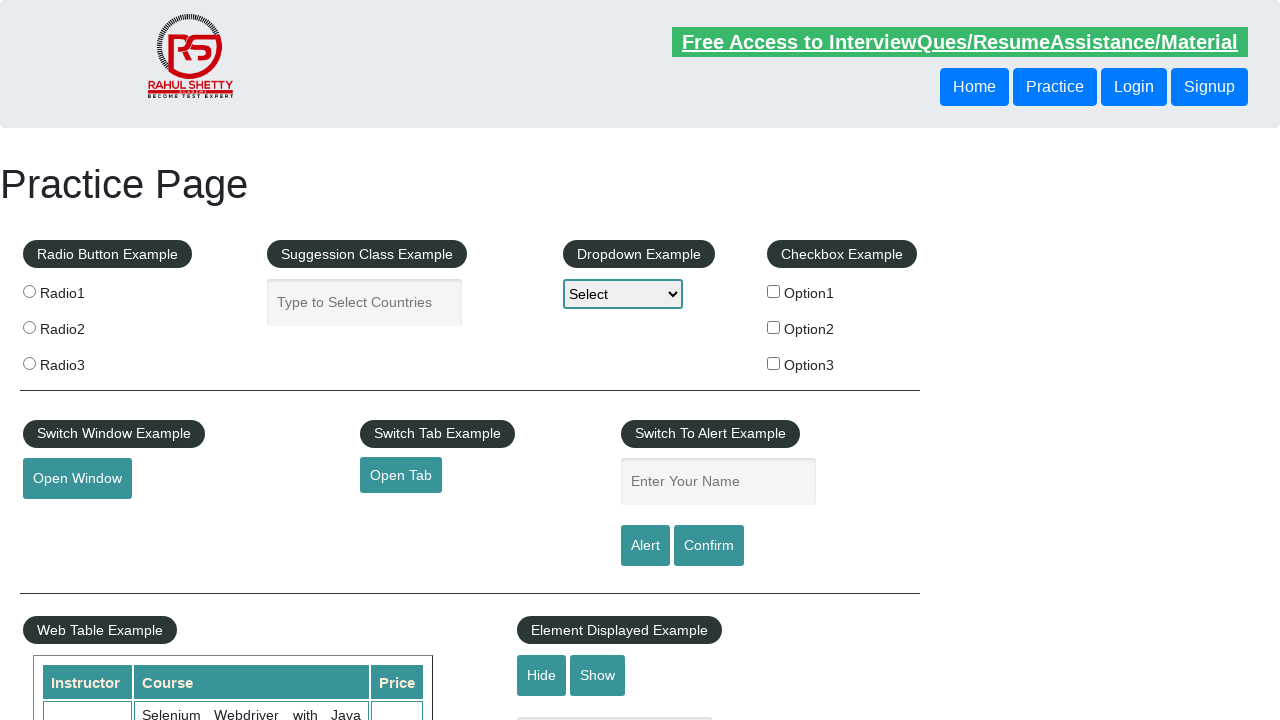

Clicked hide button to hide the text element at (542, 675) on #hide-textbox
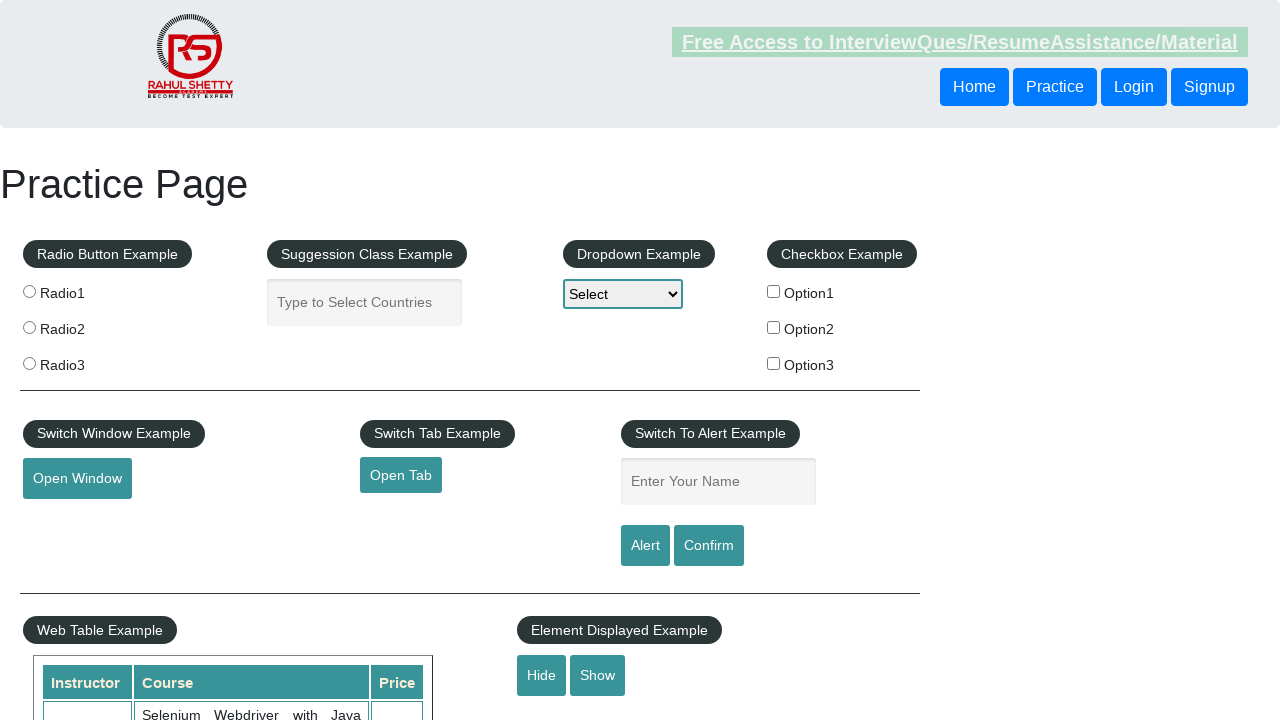

Verified that text element is now hidden
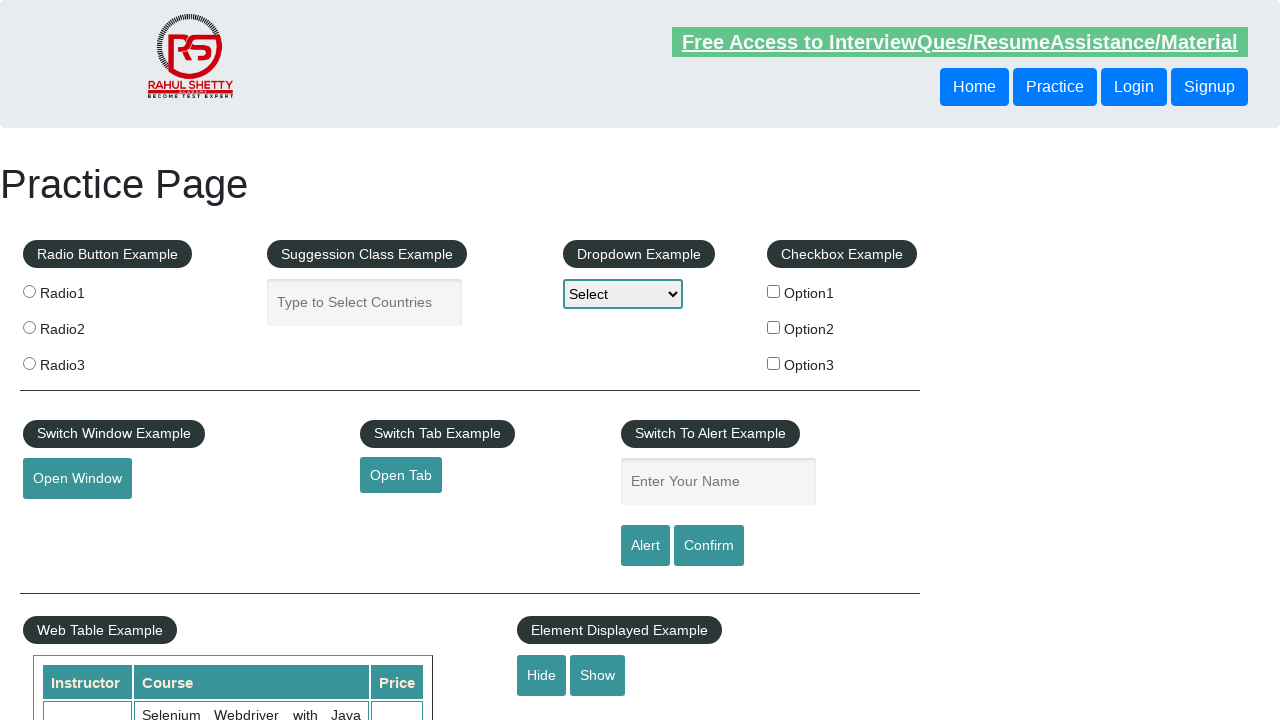

Set up dialog handler to accept JavaScript dialogs
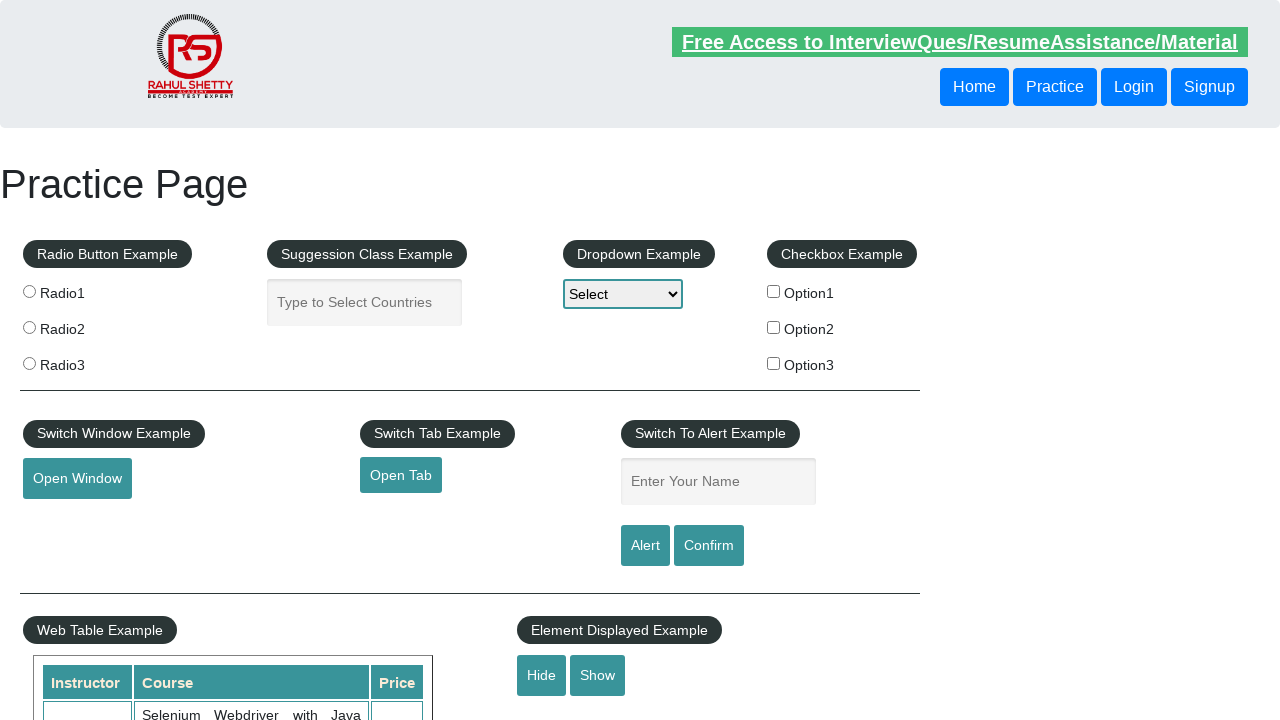

Clicked confirm button which triggered a JavaScript dialog at (709, 546) on #confirmbtn
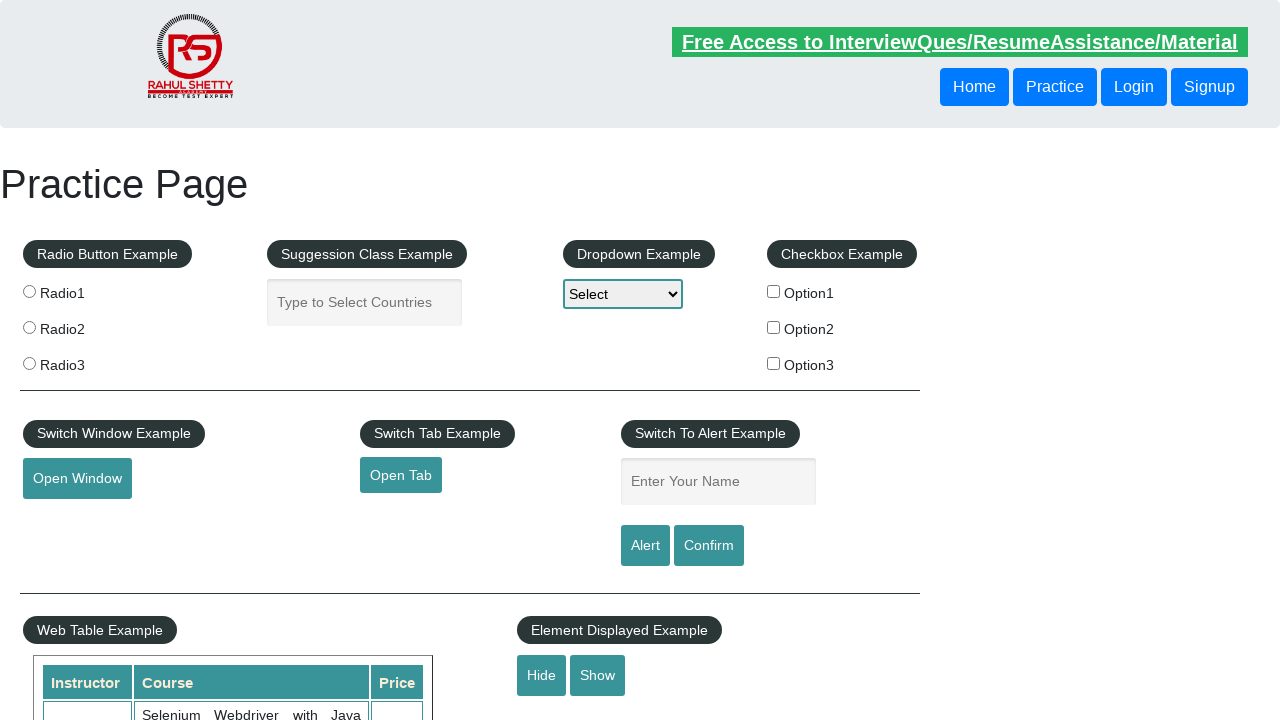

Hovered over the mouse hover element at (83, 361) on #mousehover
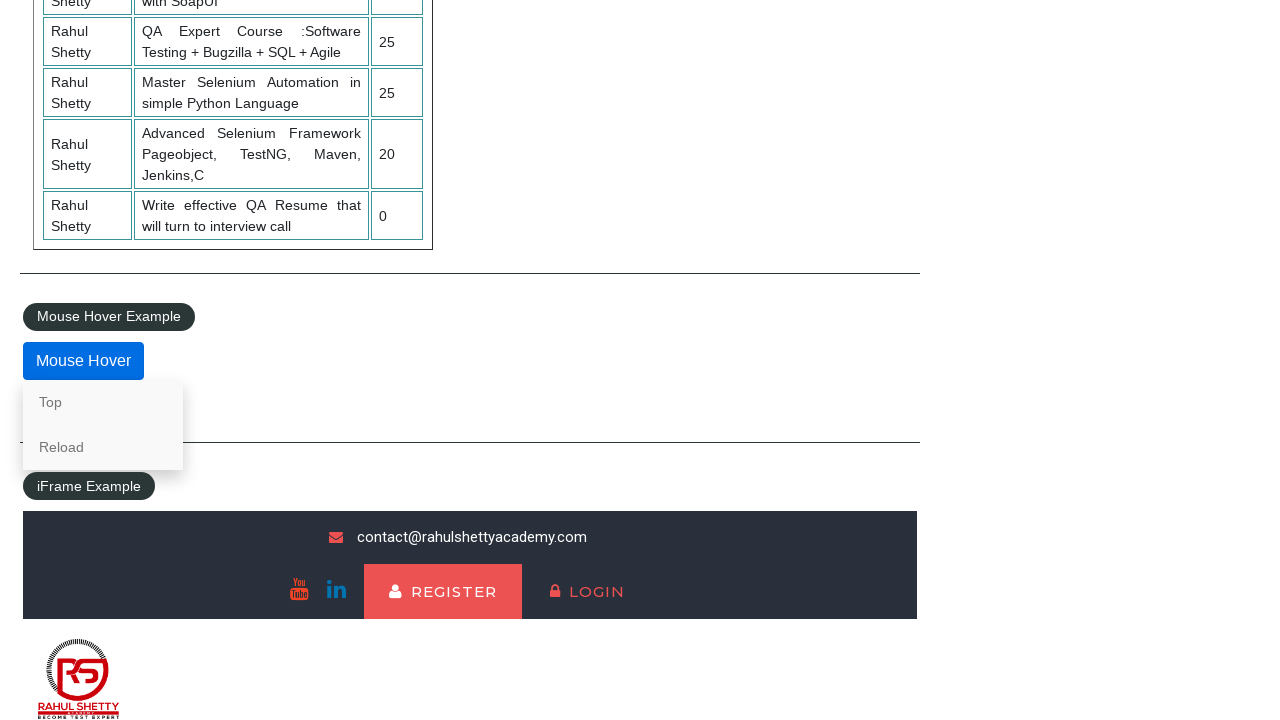

Switched to iframe and clicked on lifetime access link at (307, 675) on #courses-iframe >> internal:control=enter-frame >> li a[href*='lifetime-access']
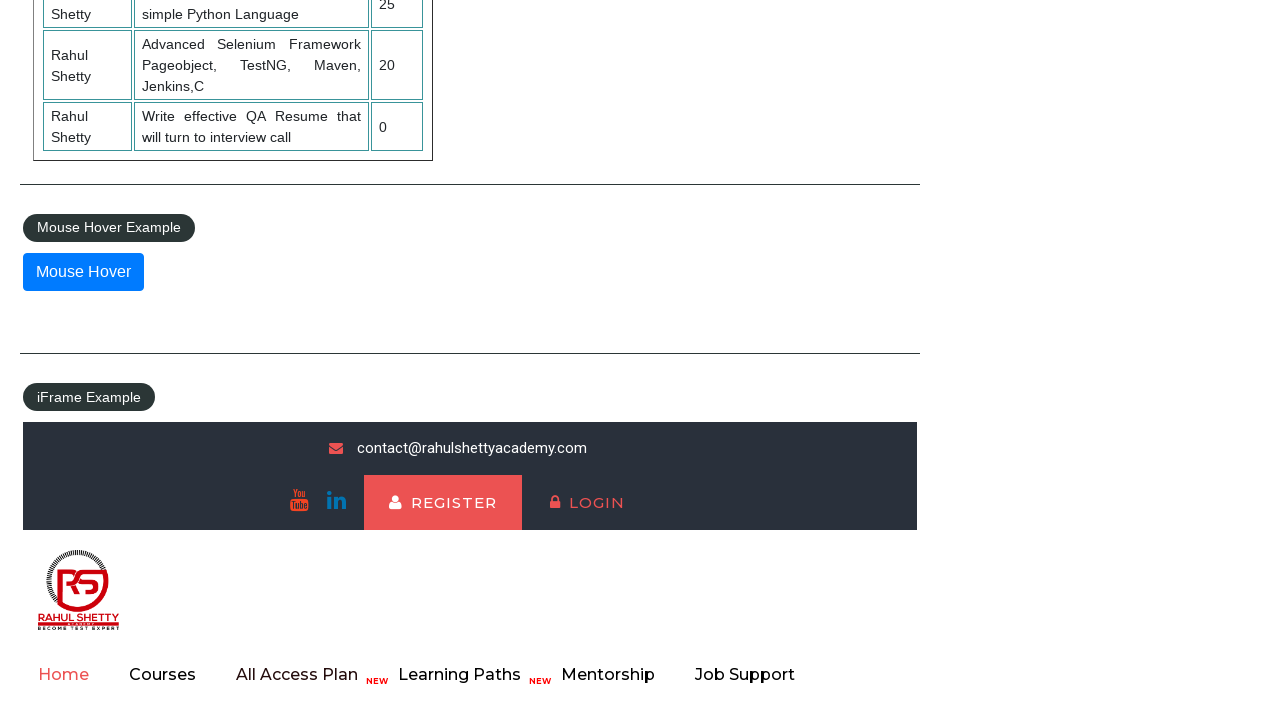

Waited for text content heading to be available in iframe
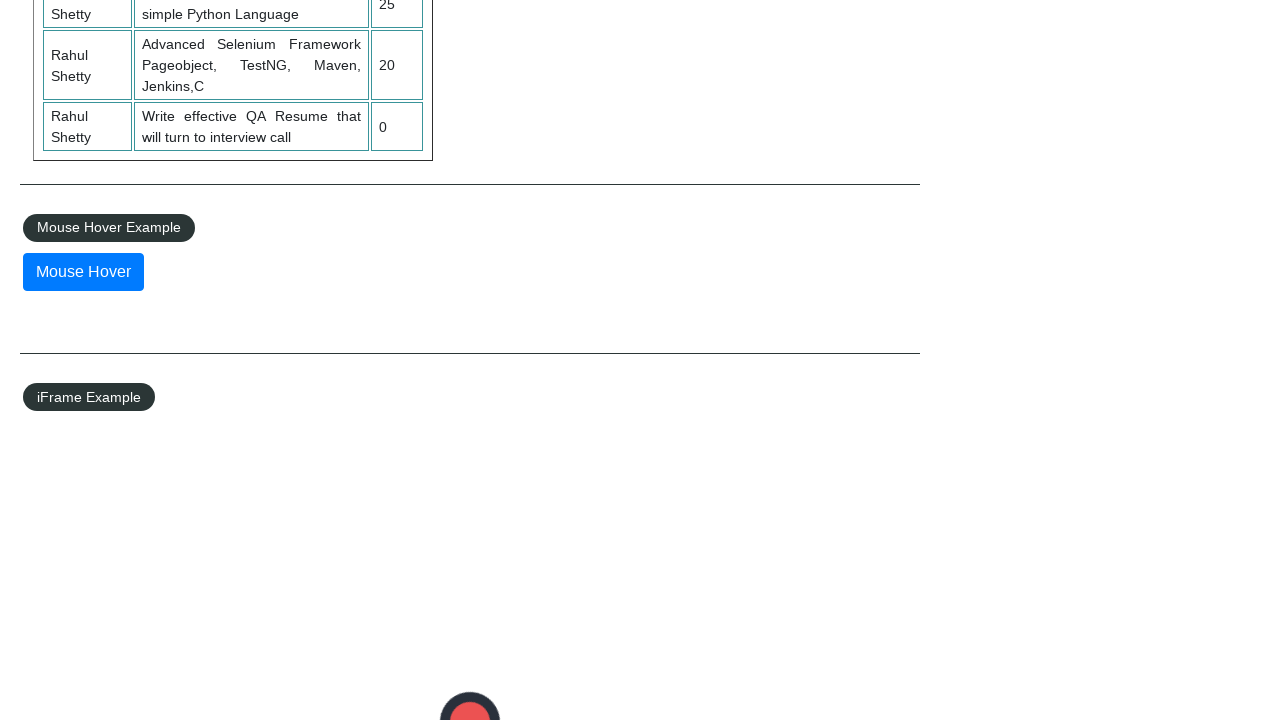

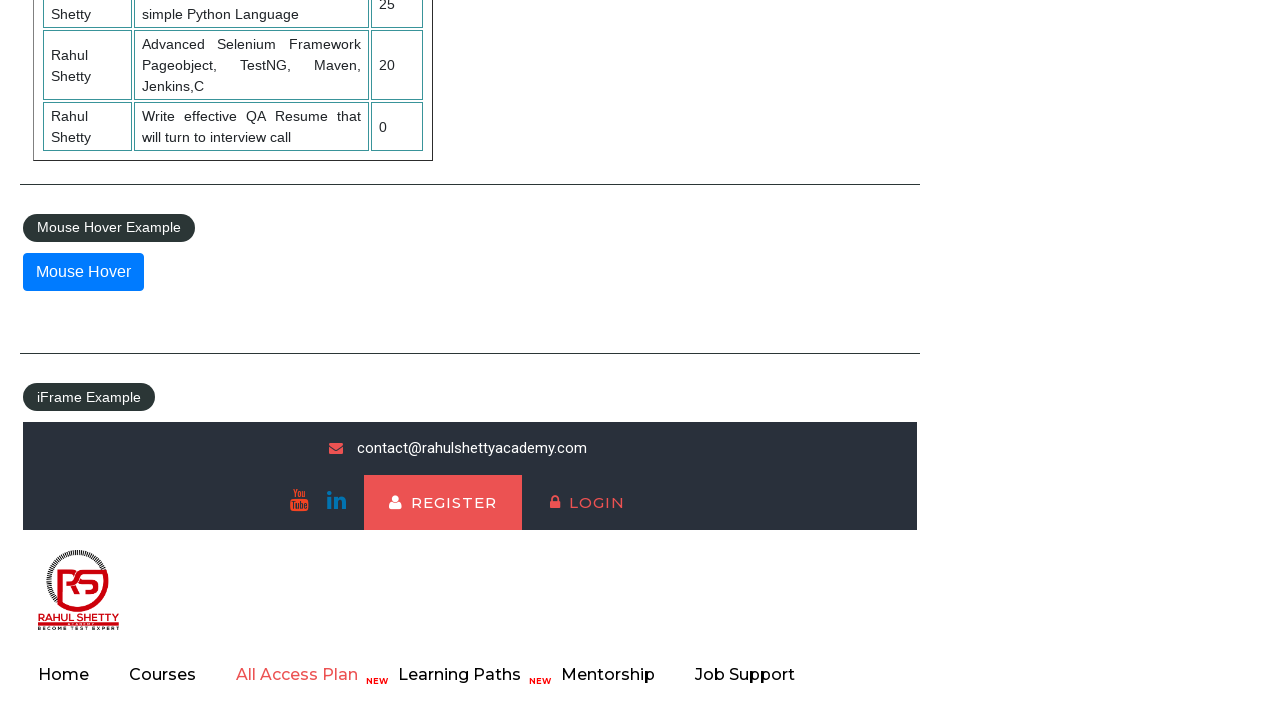